Tests a math quiz page by reading two numbers, calculating their sum, selecting the answer from a dropdown, and clicking submit

Starting URL: http://suninjuly.github.io/selects2.html

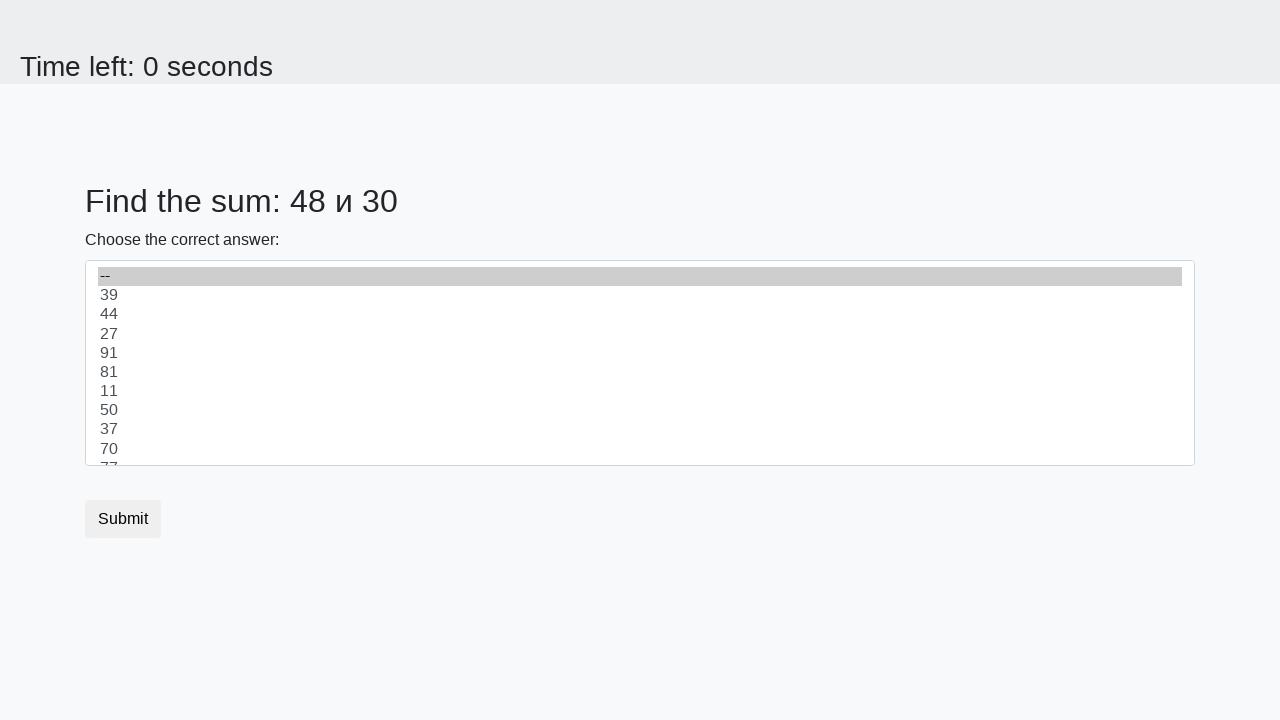

Read first number from page
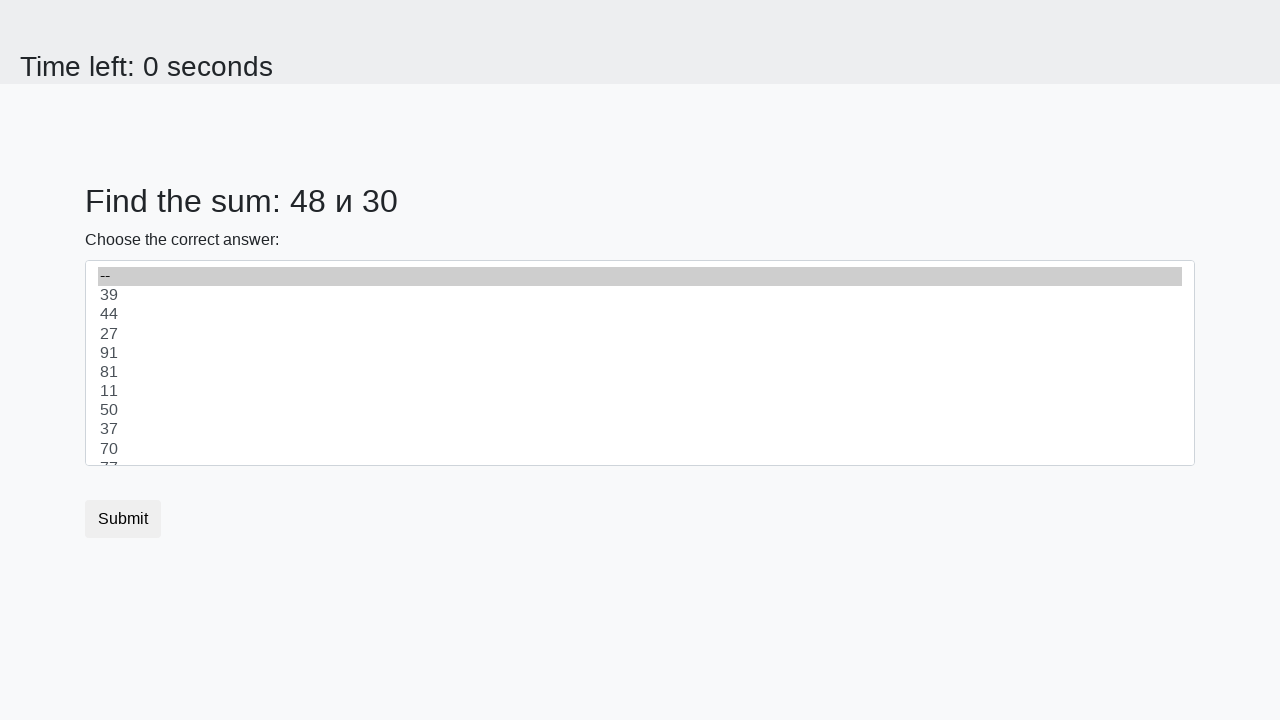

Read second number from page
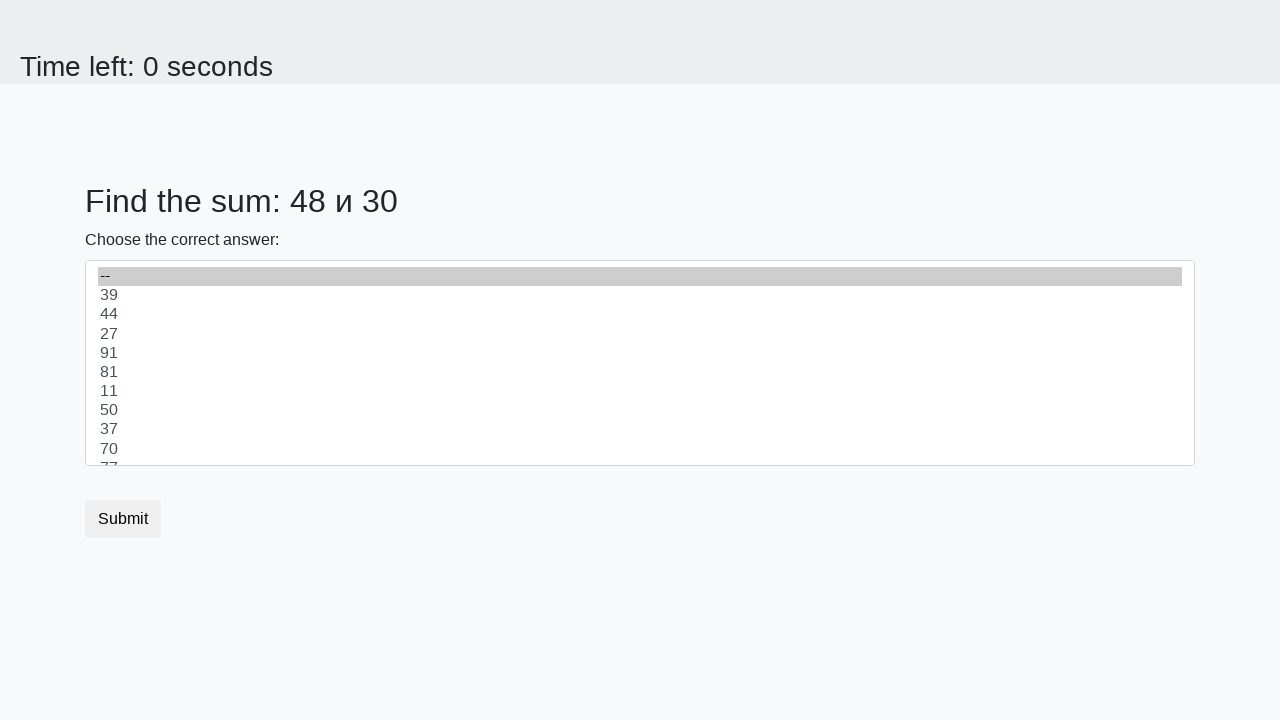

Calculated sum: 48 + 30 = 78
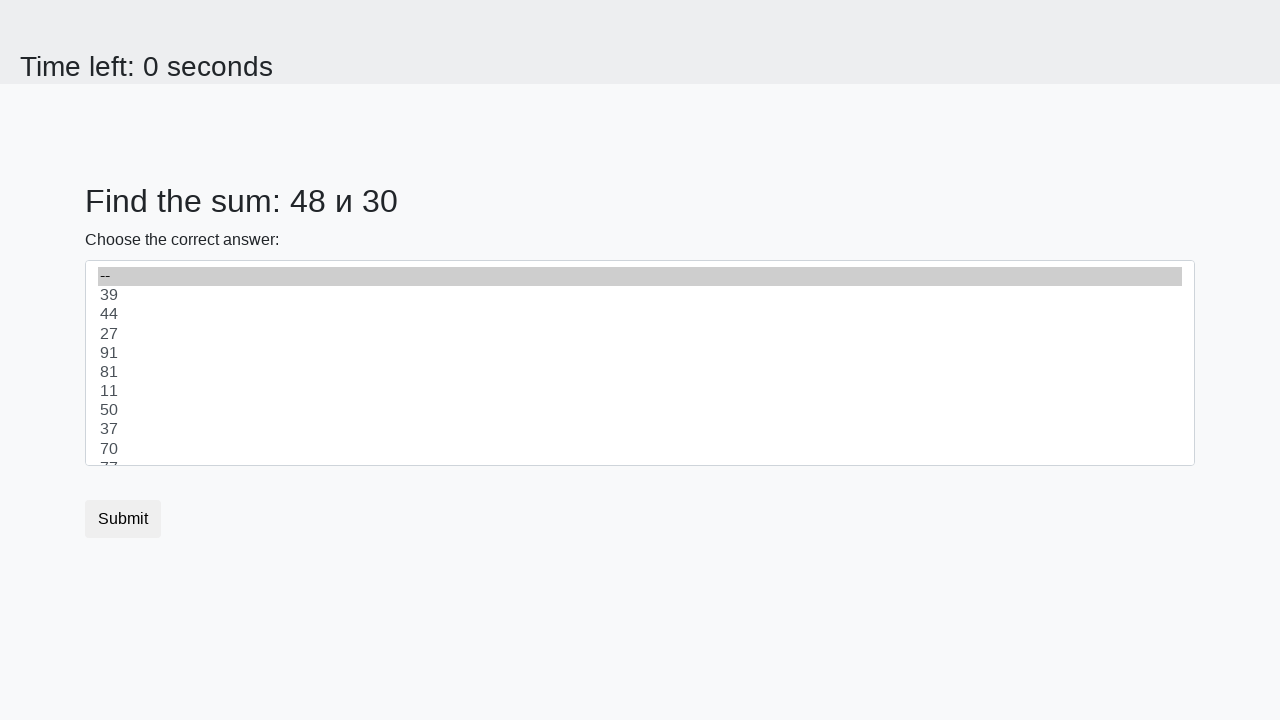

Selected answer 78 from dropdown on select
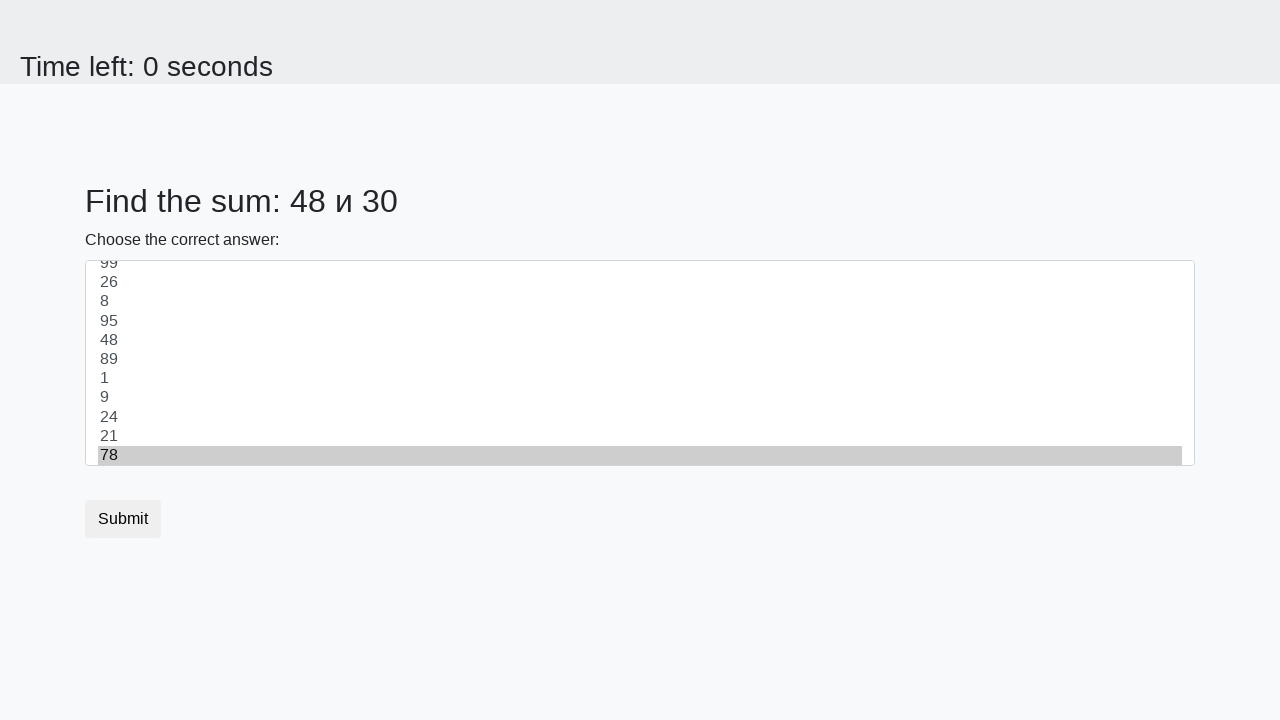

Clicked submit button at (123, 519) on button
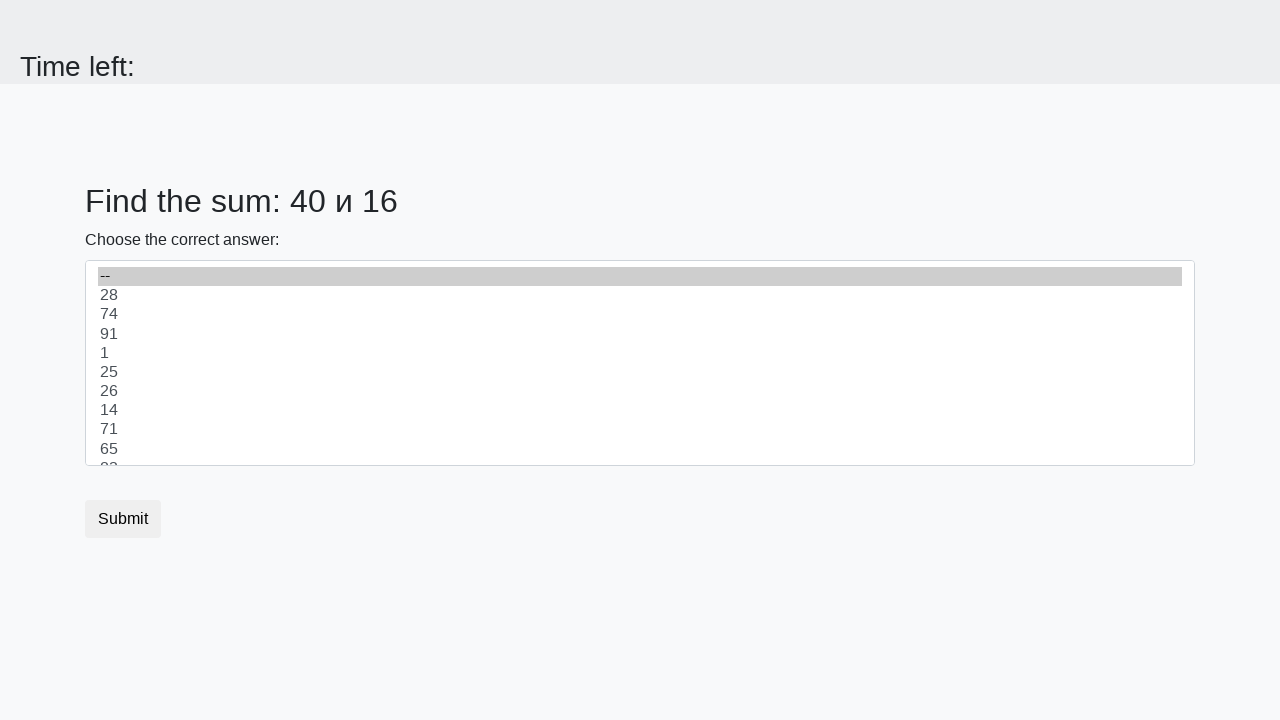

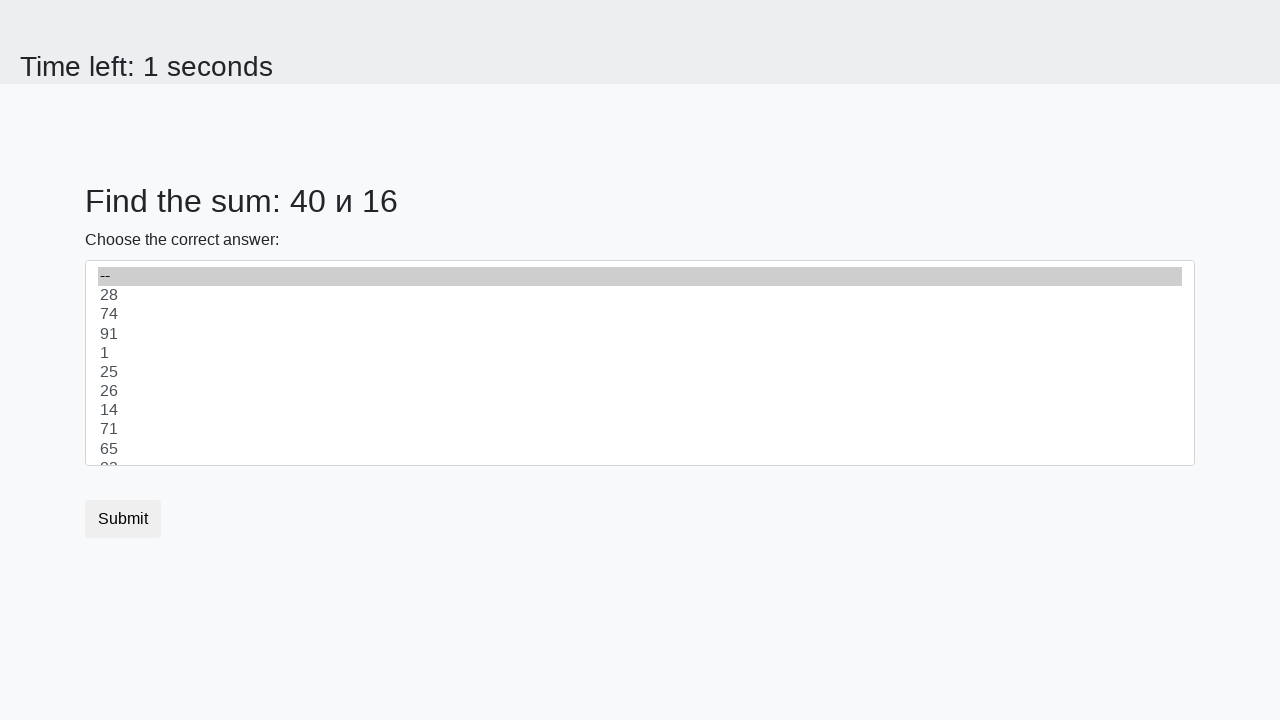